Tests that a todo item is removed when edited to an empty string

Starting URL: https://demo.playwright.dev/todomvc

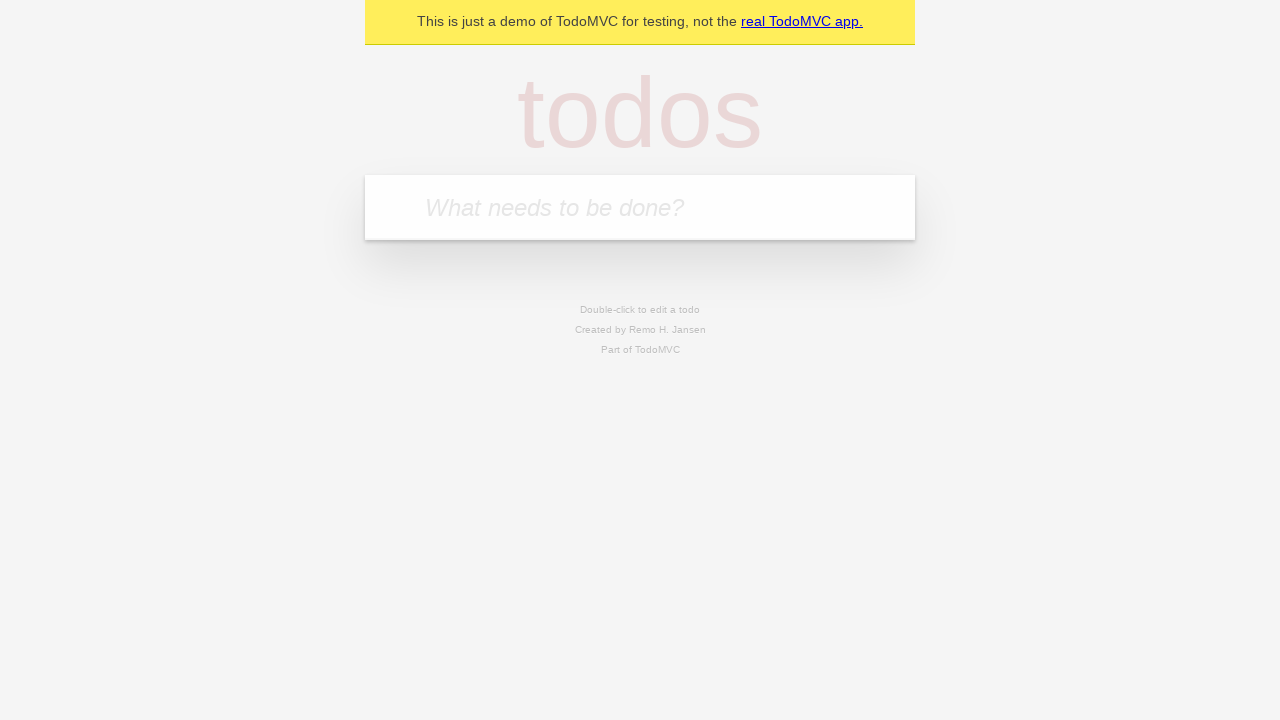

Filled todo input with 'buy some cheese' on internal:attr=[placeholder="What needs to be done?"i]
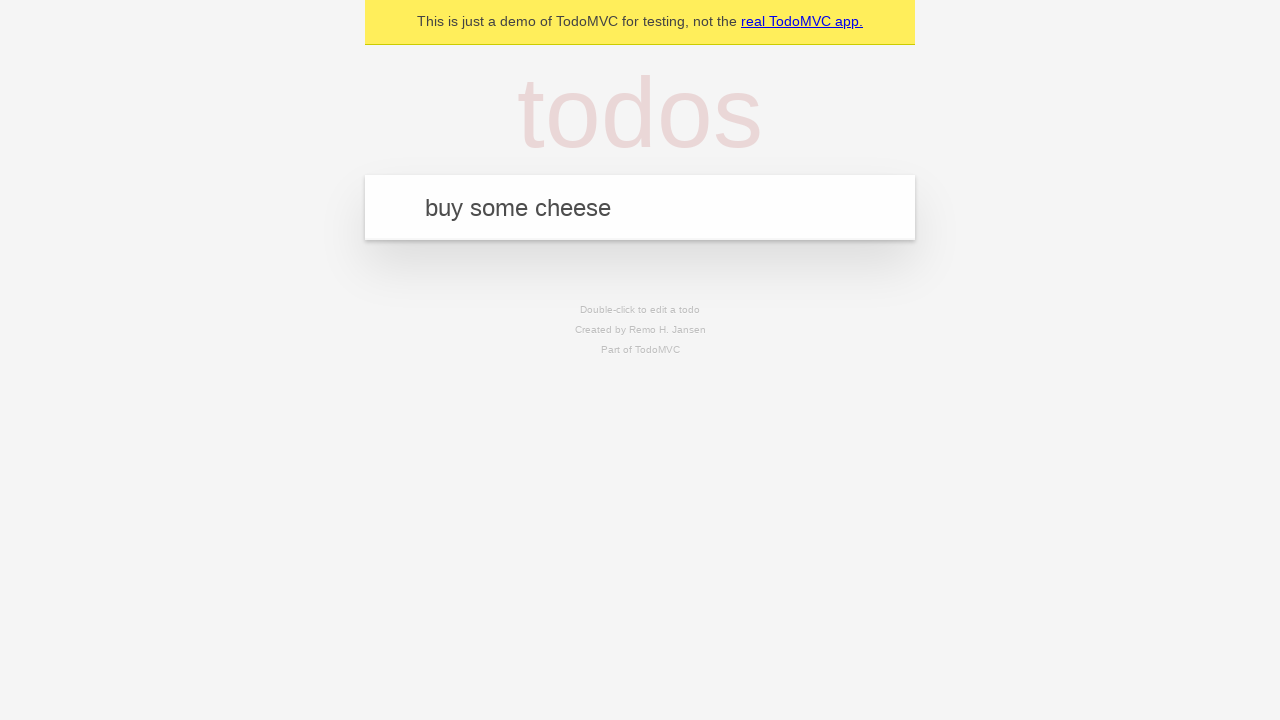

Pressed Enter to add todo 'buy some cheese' on internal:attr=[placeholder="What needs to be done?"i]
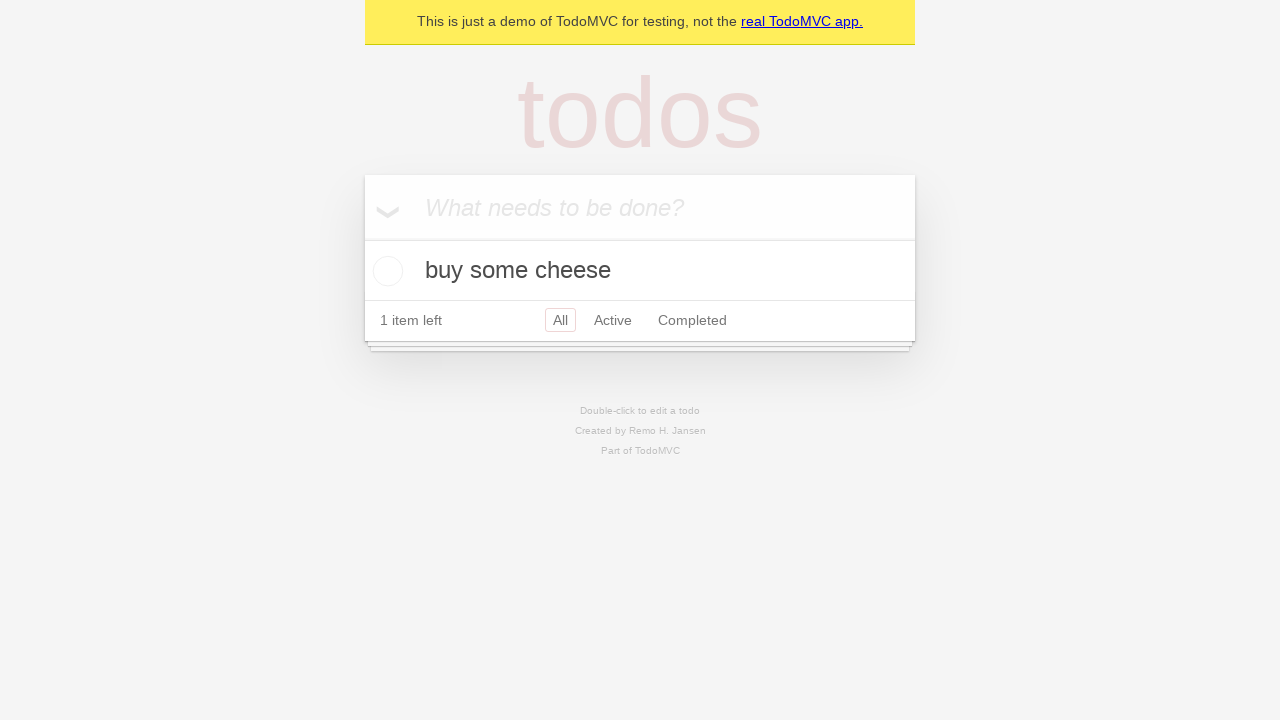

Filled todo input with 'feed the cat' on internal:attr=[placeholder="What needs to be done?"i]
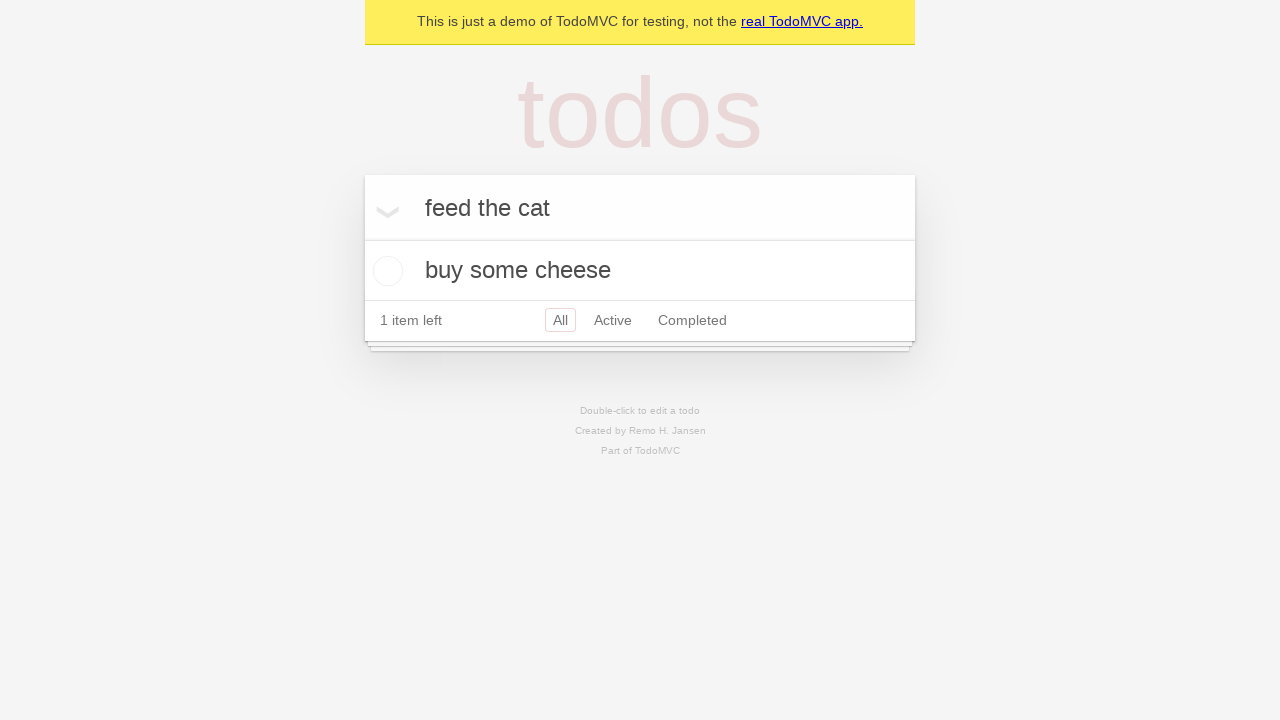

Pressed Enter to add todo 'feed the cat' on internal:attr=[placeholder="What needs to be done?"i]
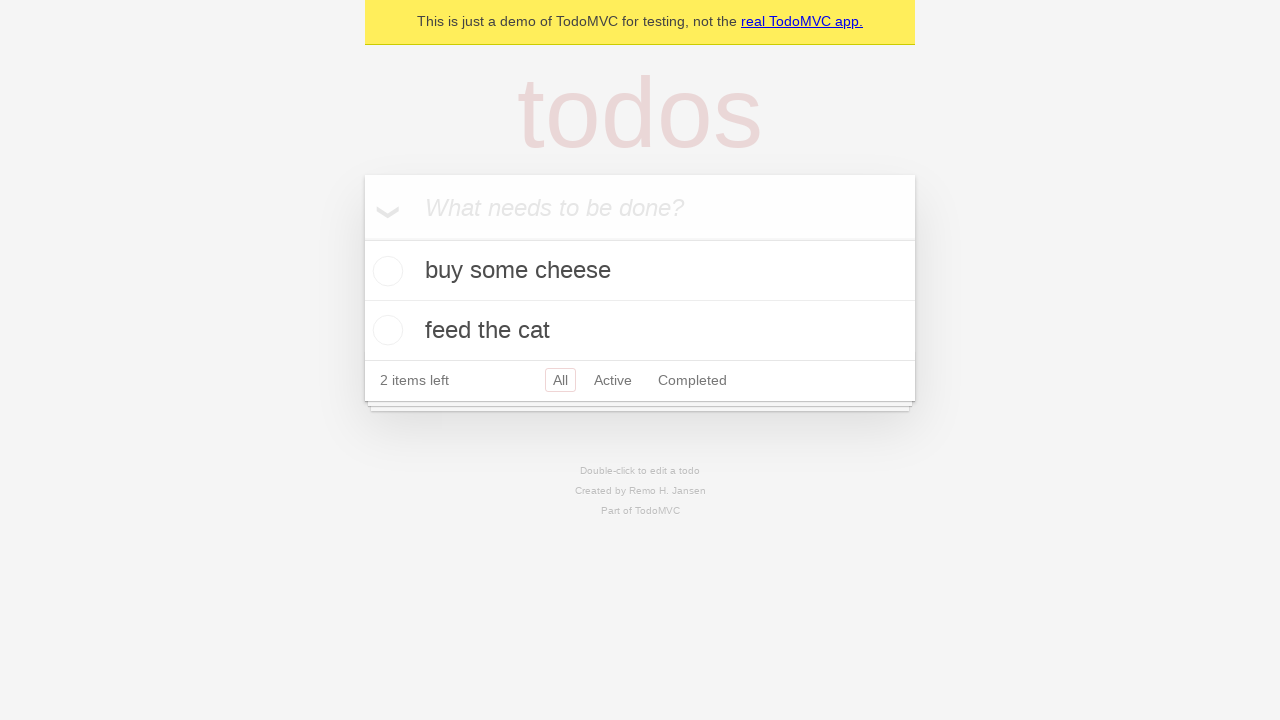

Filled todo input with 'book a doctors appointment' on internal:attr=[placeholder="What needs to be done?"i]
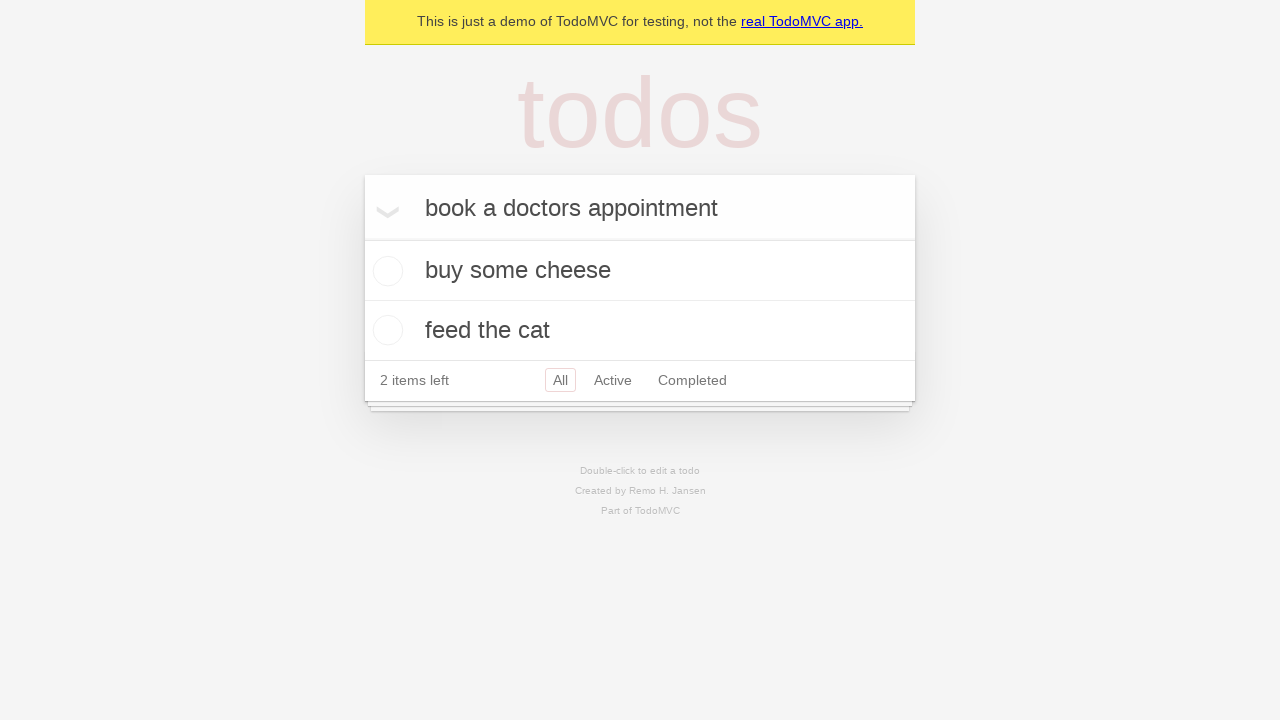

Pressed Enter to add todo 'book a doctors appointment' on internal:attr=[placeholder="What needs to be done?"i]
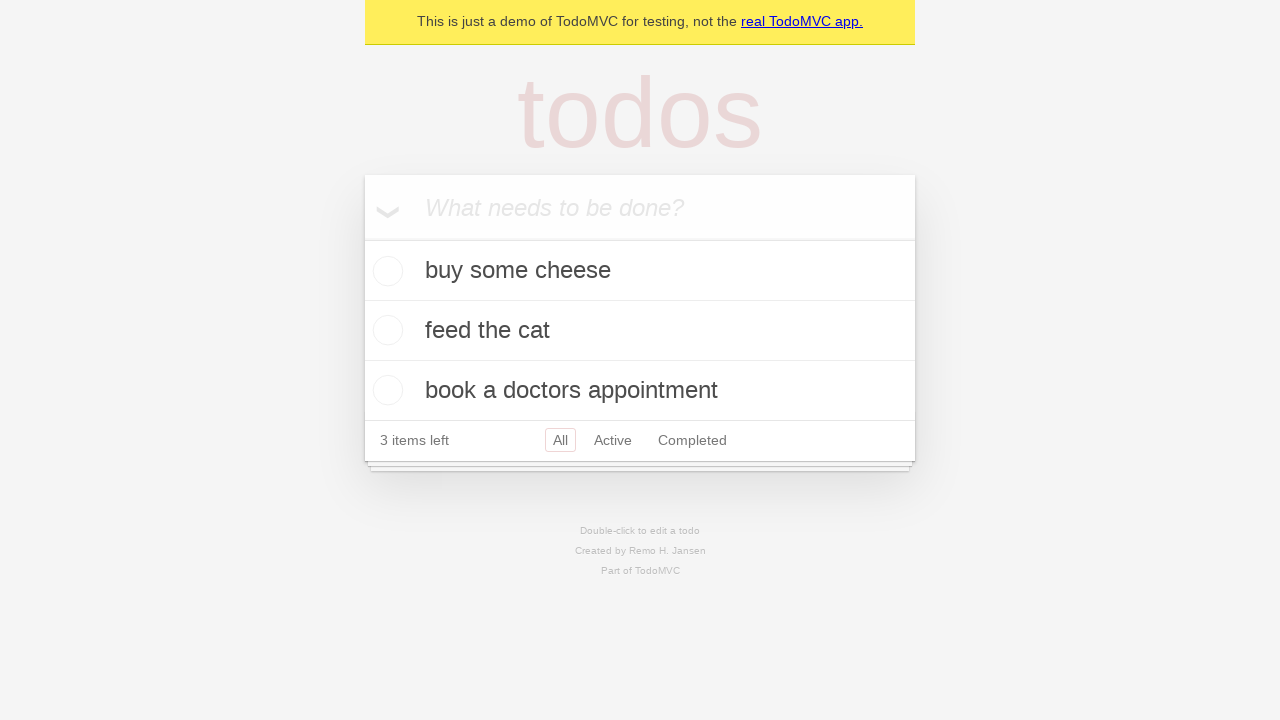

Double-clicked second todo item to enter edit mode at (640, 331) on internal:testid=[data-testid="todo-item"s] >> nth=1
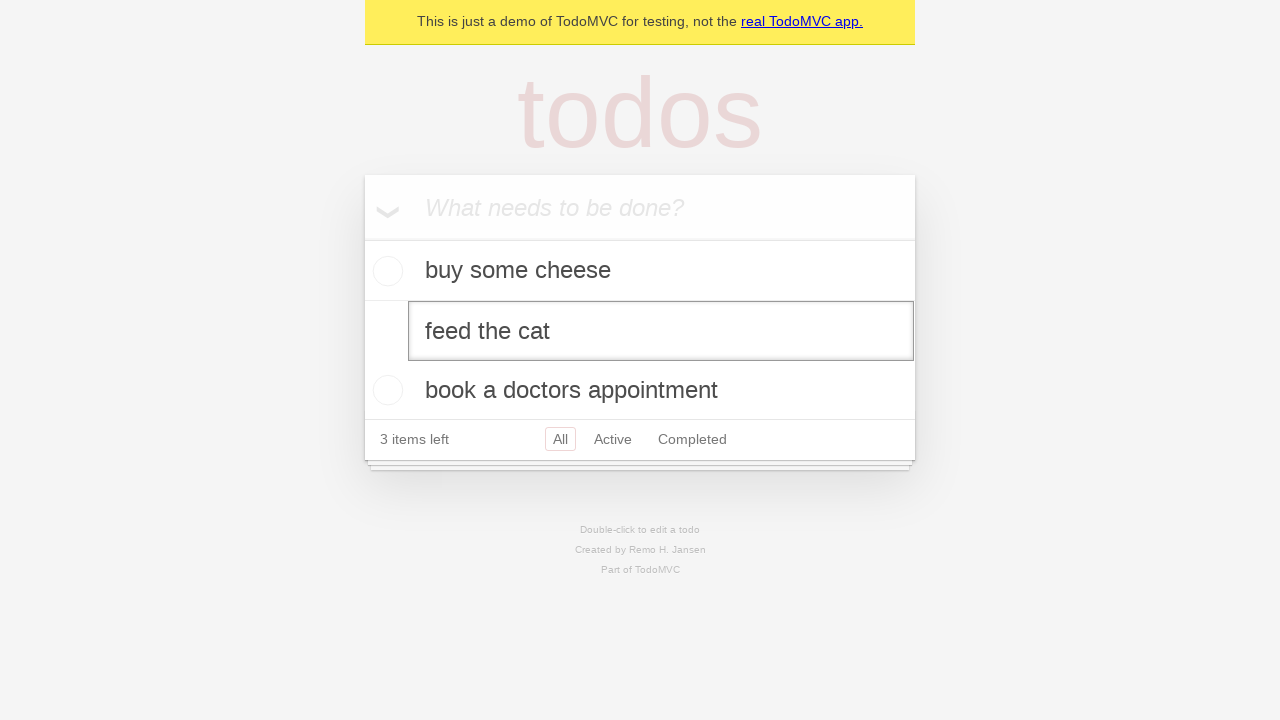

Cleared the todo item text by filling with empty string on internal:testid=[data-testid="todo-item"s] >> nth=1 >> internal:role=textbox[nam
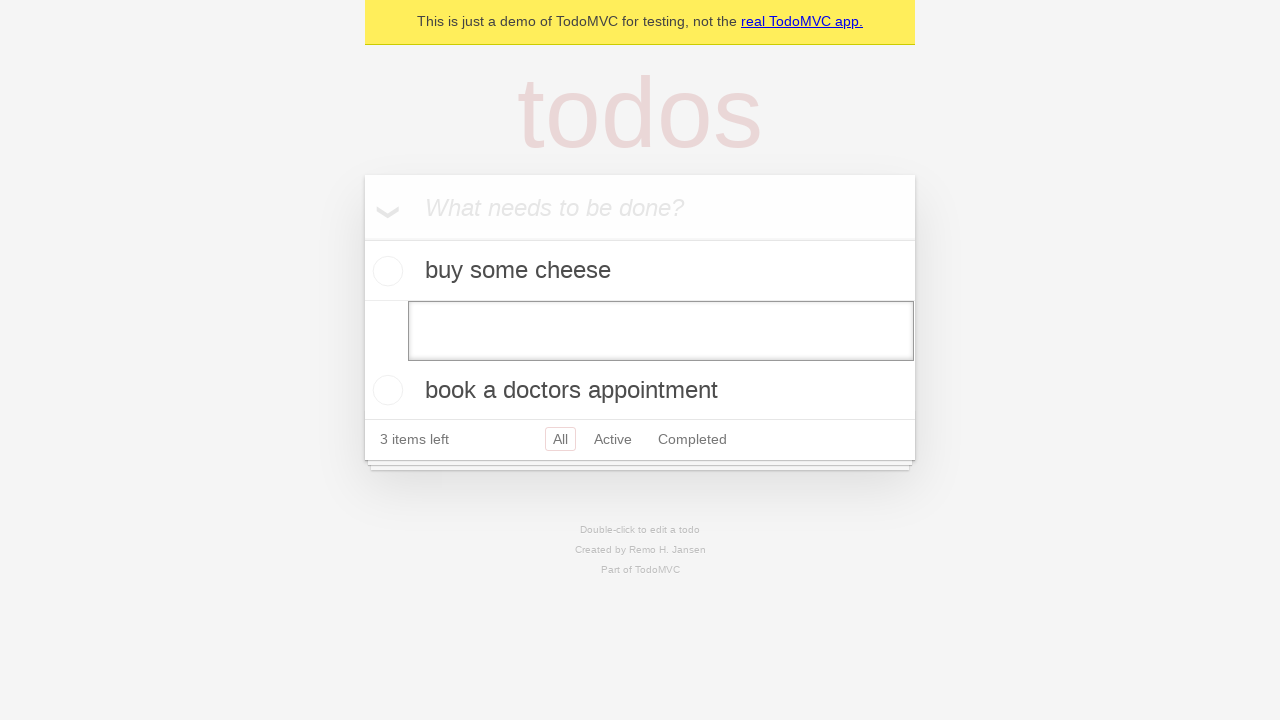

Pressed Enter to confirm removal of empty todo item on internal:testid=[data-testid="todo-item"s] >> nth=1 >> internal:role=textbox[nam
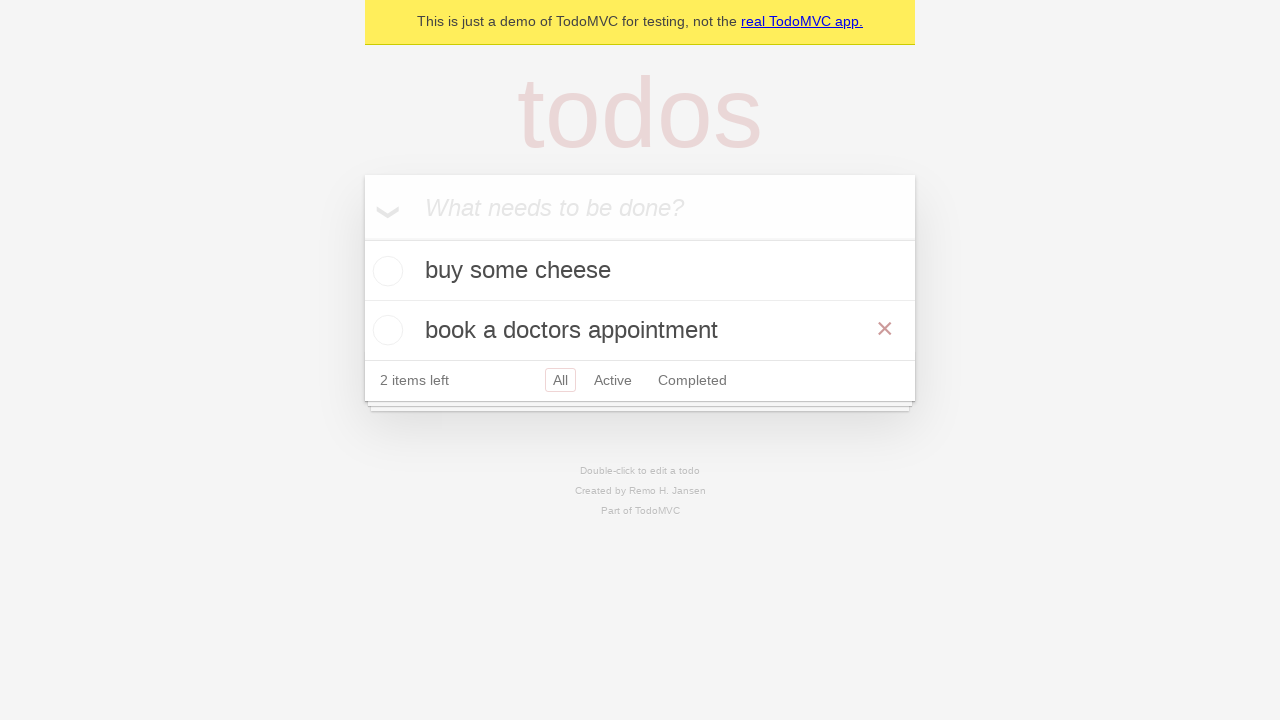

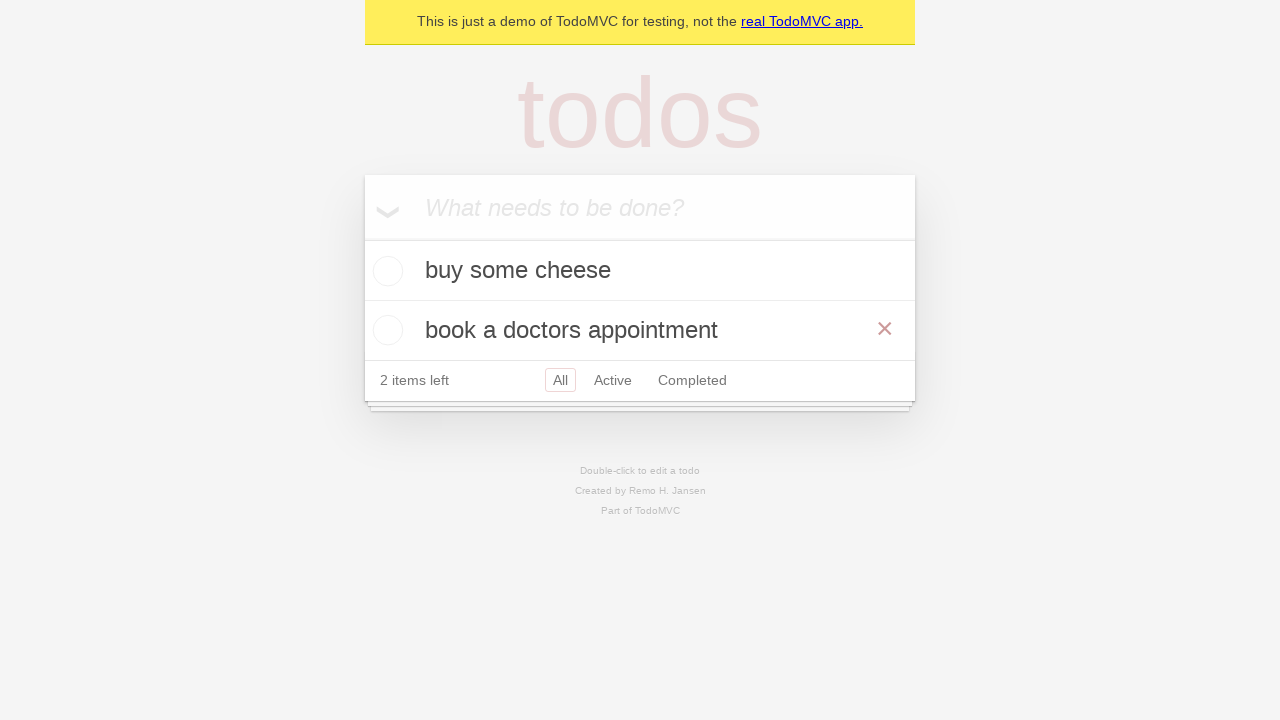